Tests selecting a value from a Bootstrap dropdown with search functionality

Starting URL: https://www.lambdatest.com/selenium-playground/jquery-dropdown-search-demo

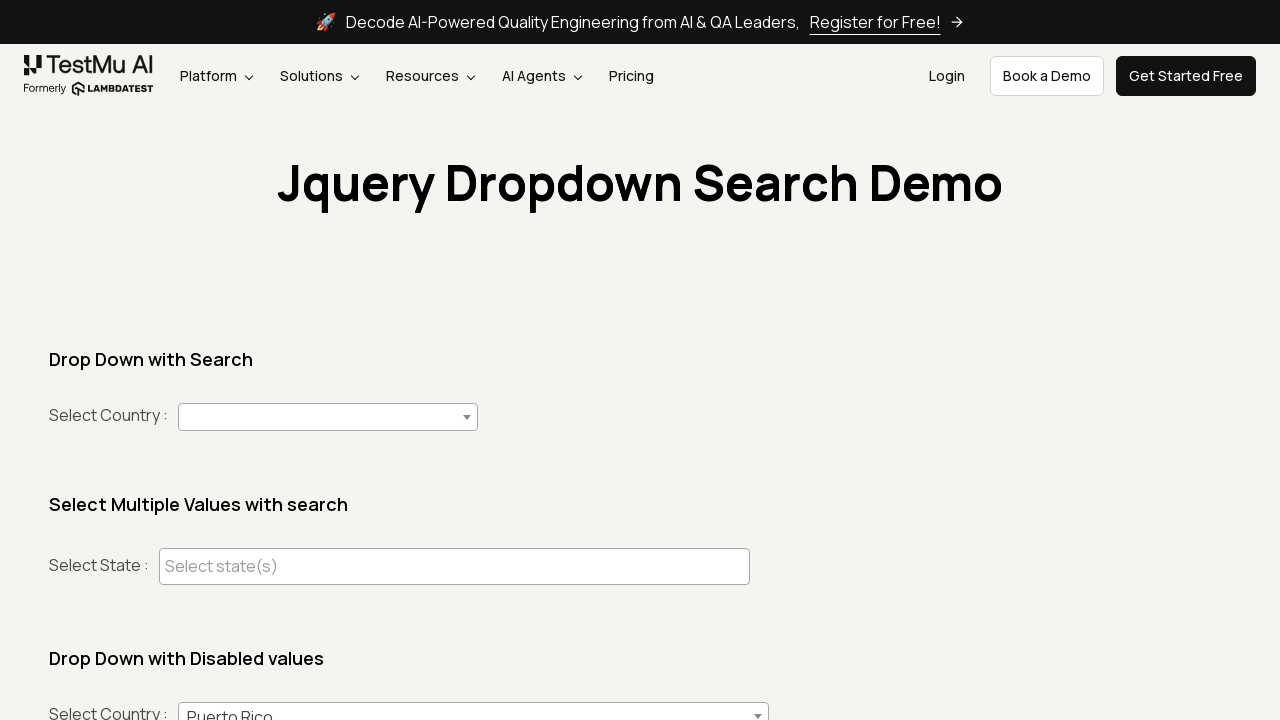

Navigated to Bootstrap dropdown search demo page
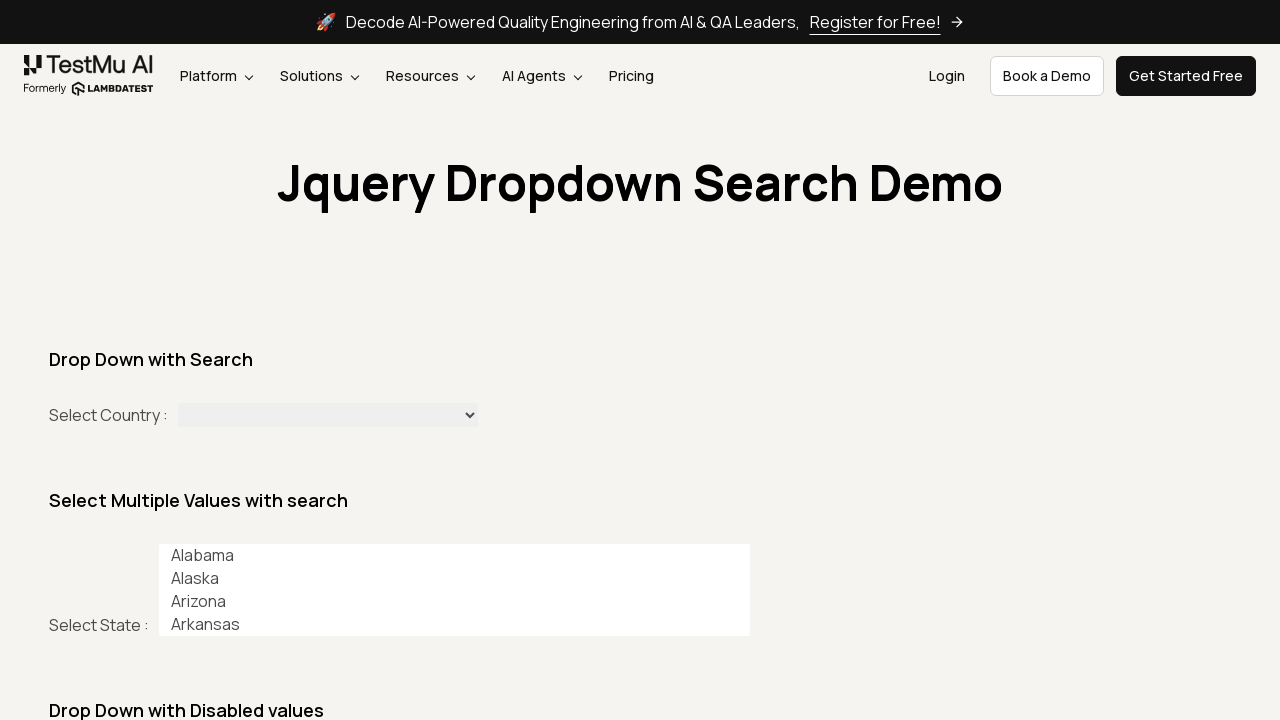

Clicked on the country dropdown to open it at (328, 417) on #country+span
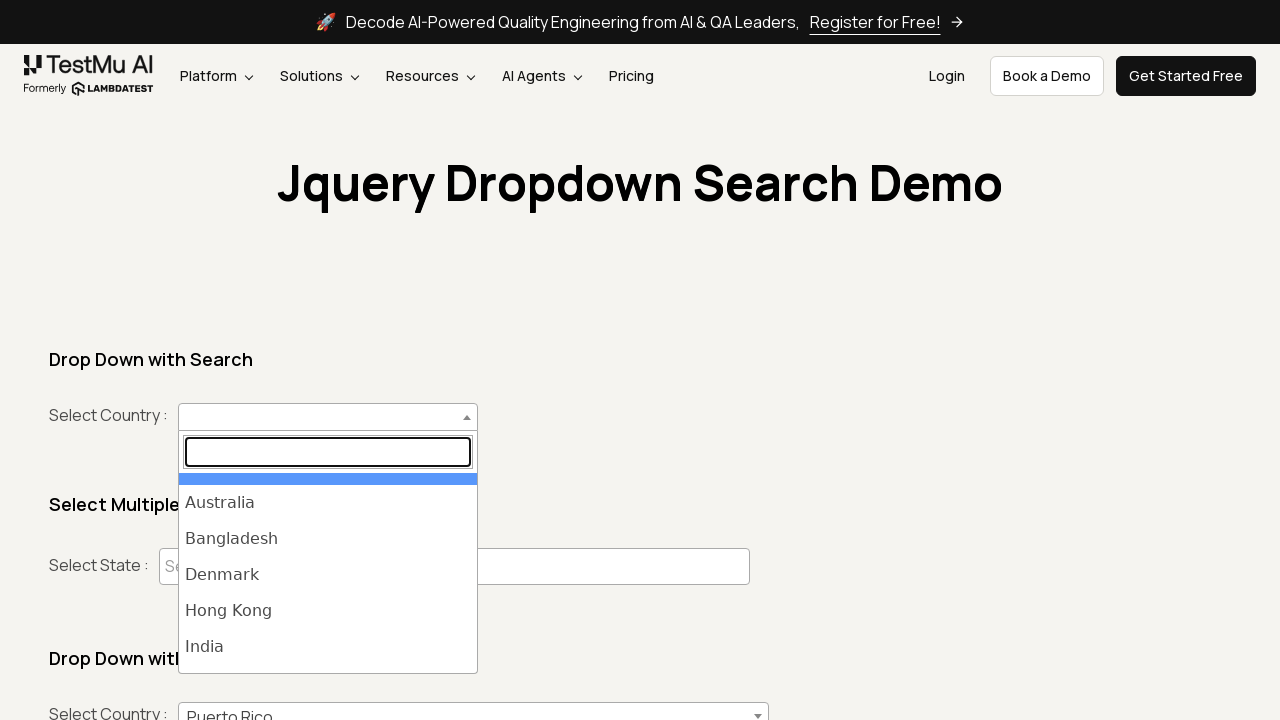

Selected 'India' from the dropdown list at (328, 647) on ul#select2-country-results >> li >> internal:has-text="India"i
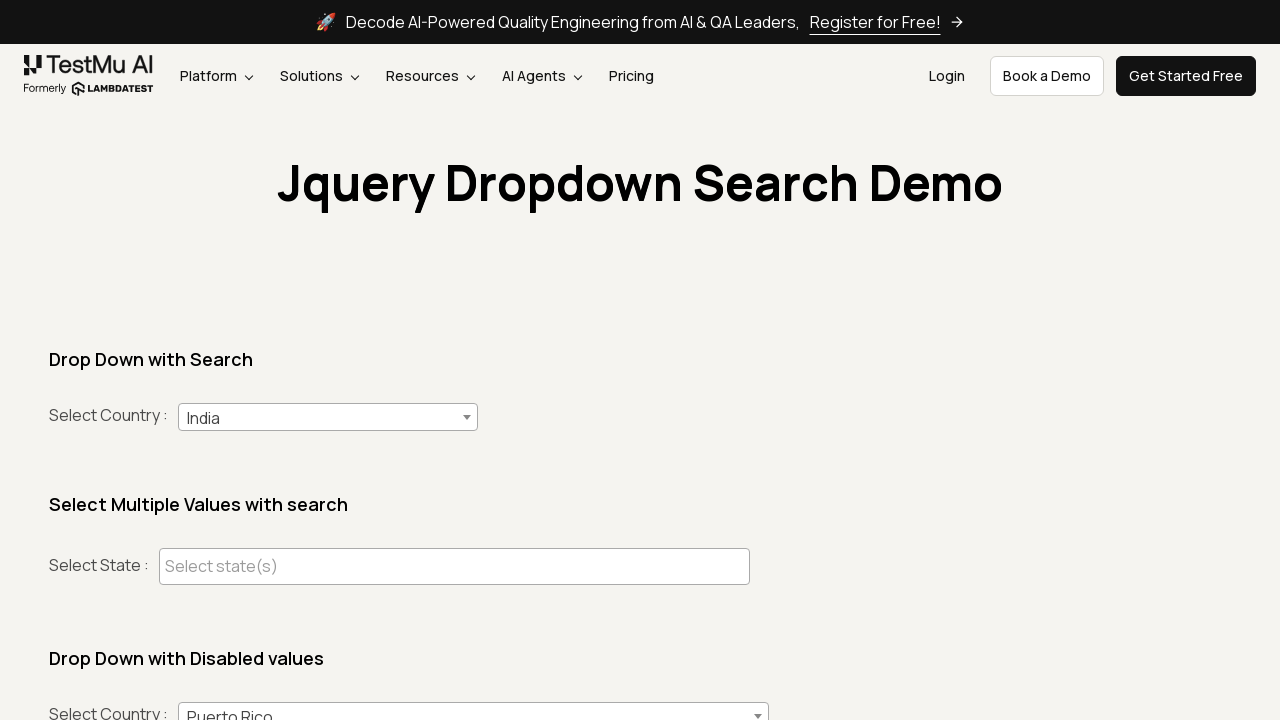

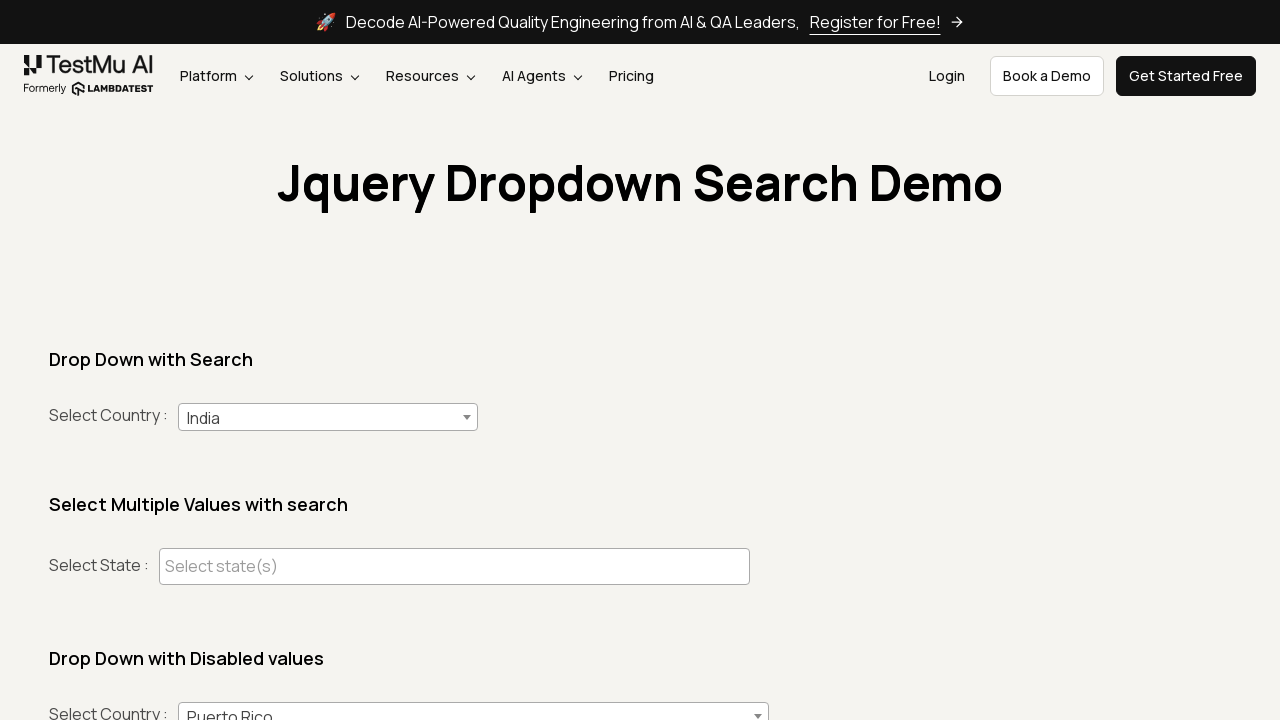